Tests JavaScript confirmation dialog handling by clicking a confirm button and accepting the confirmation popup

Starting URL: https://testautomationpractice.blogspot.com/

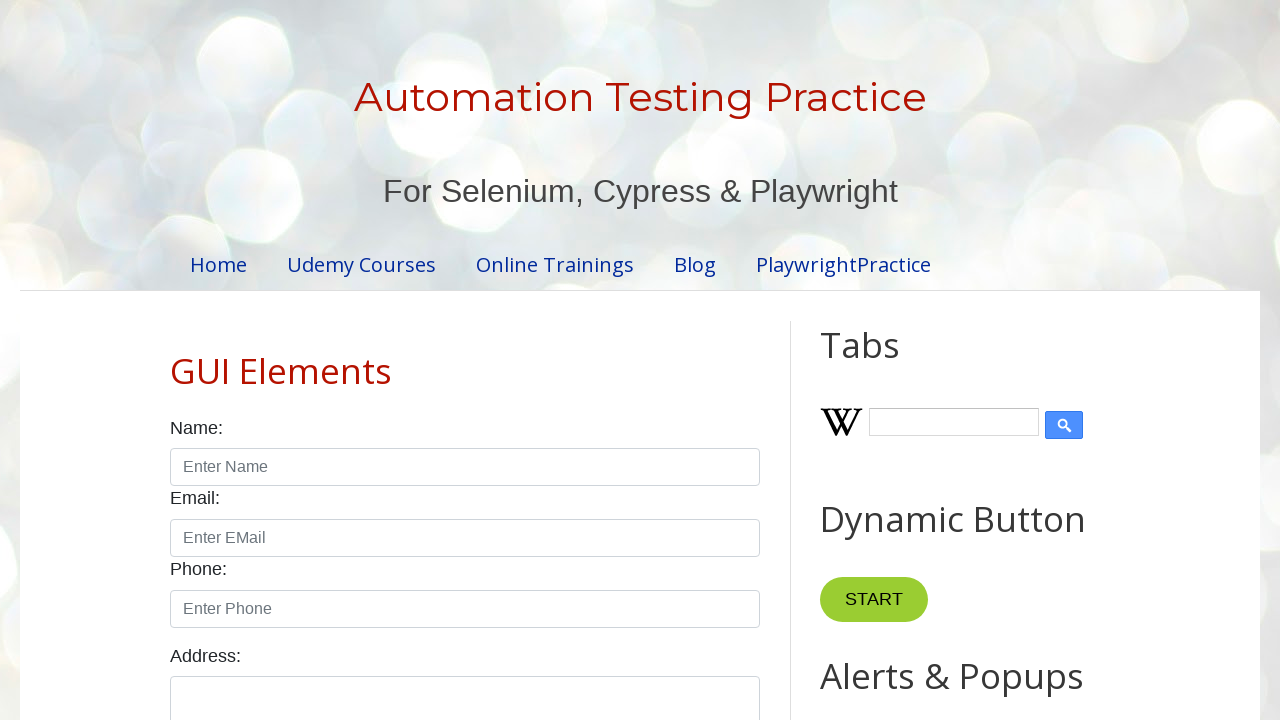

Set up dialog handler to accept confirmation popups
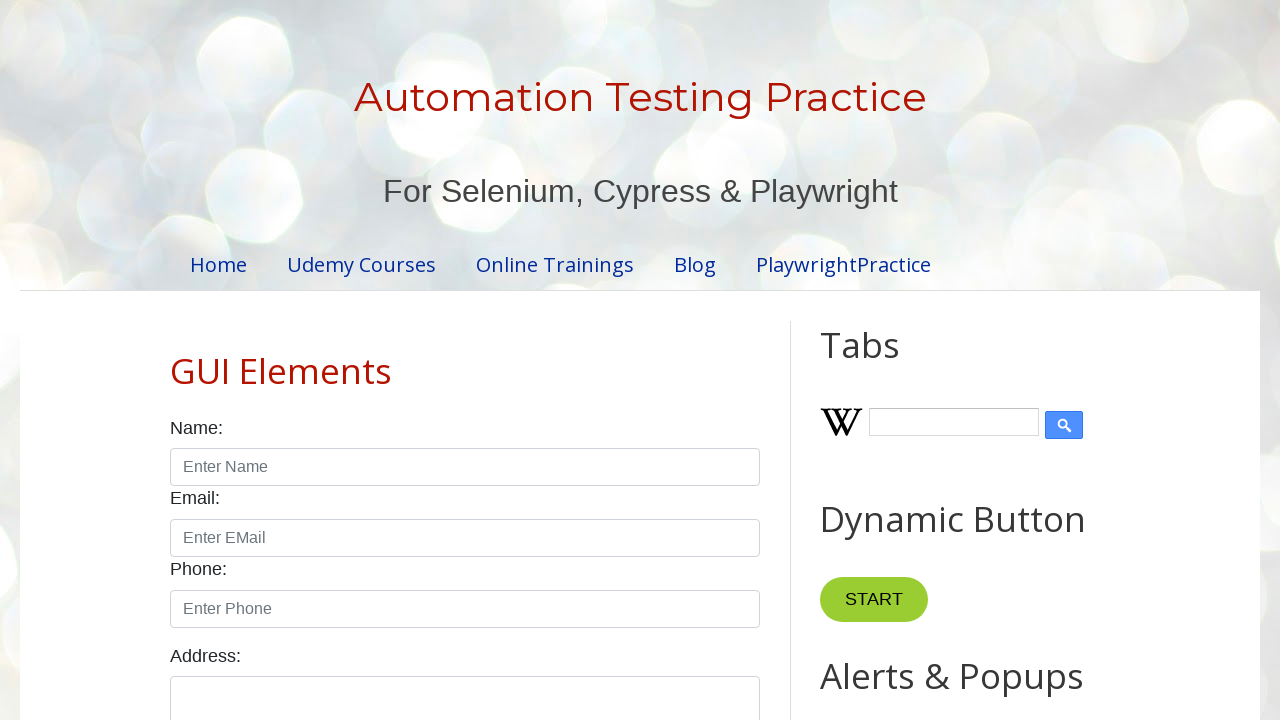

Page loaded and DOM content ready
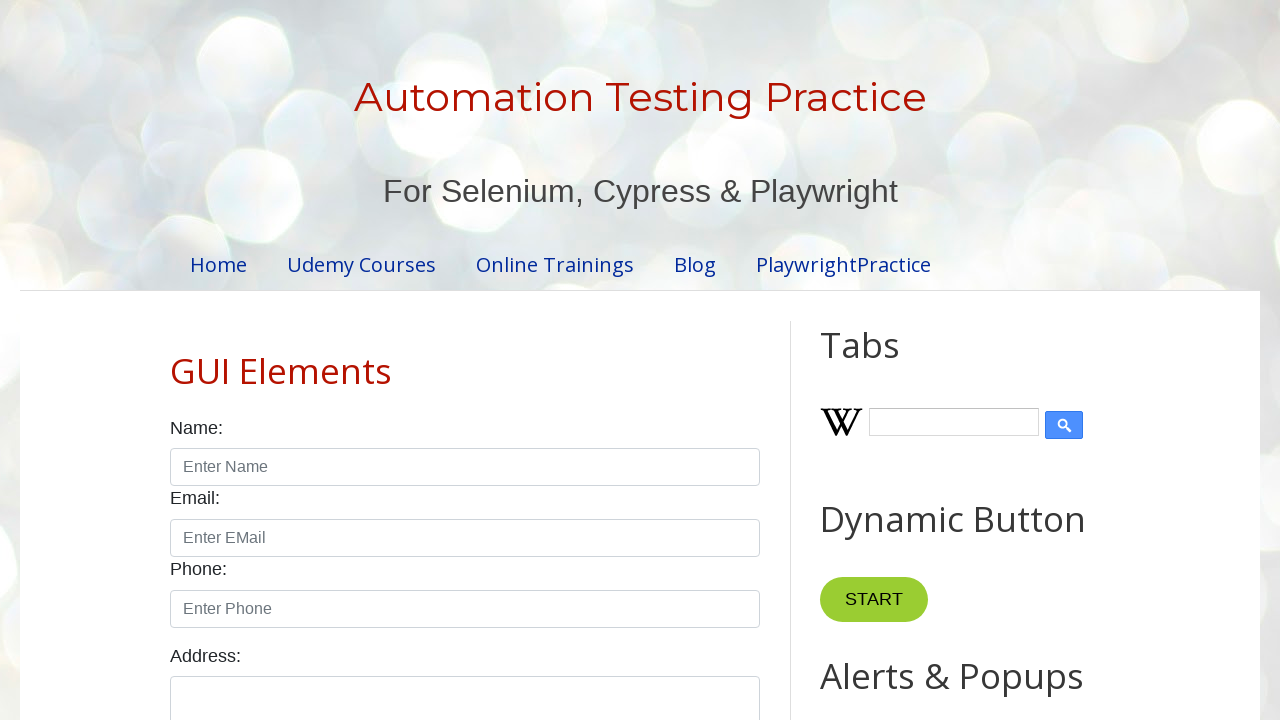

Located the confirm button element
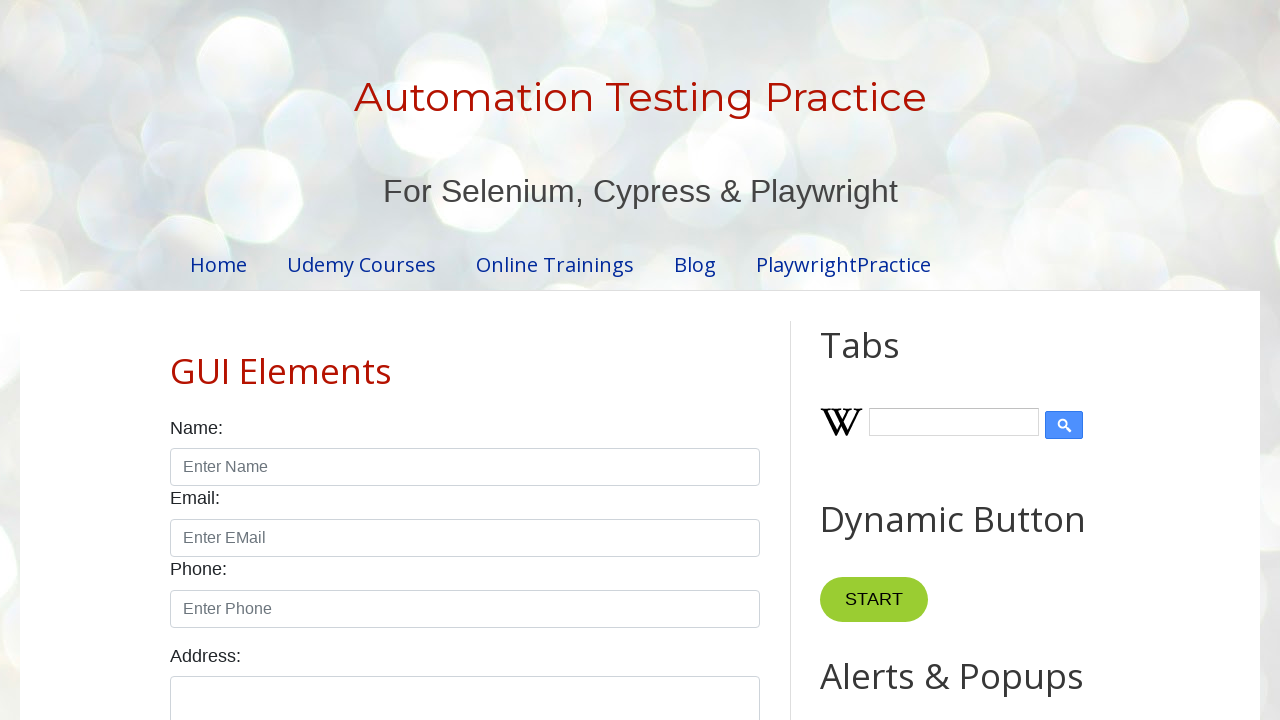

Confirm button became visible
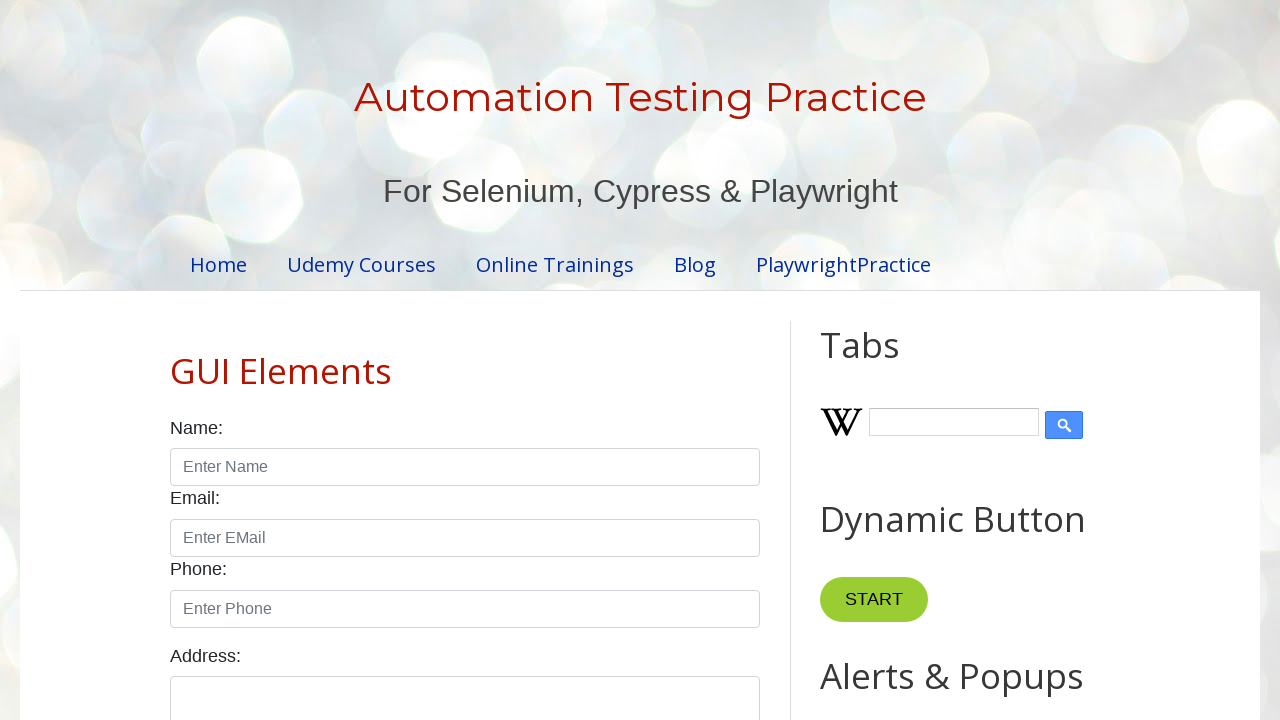

Clicked confirm button to trigger confirmation dialog at (912, 360) on #confirmBtn
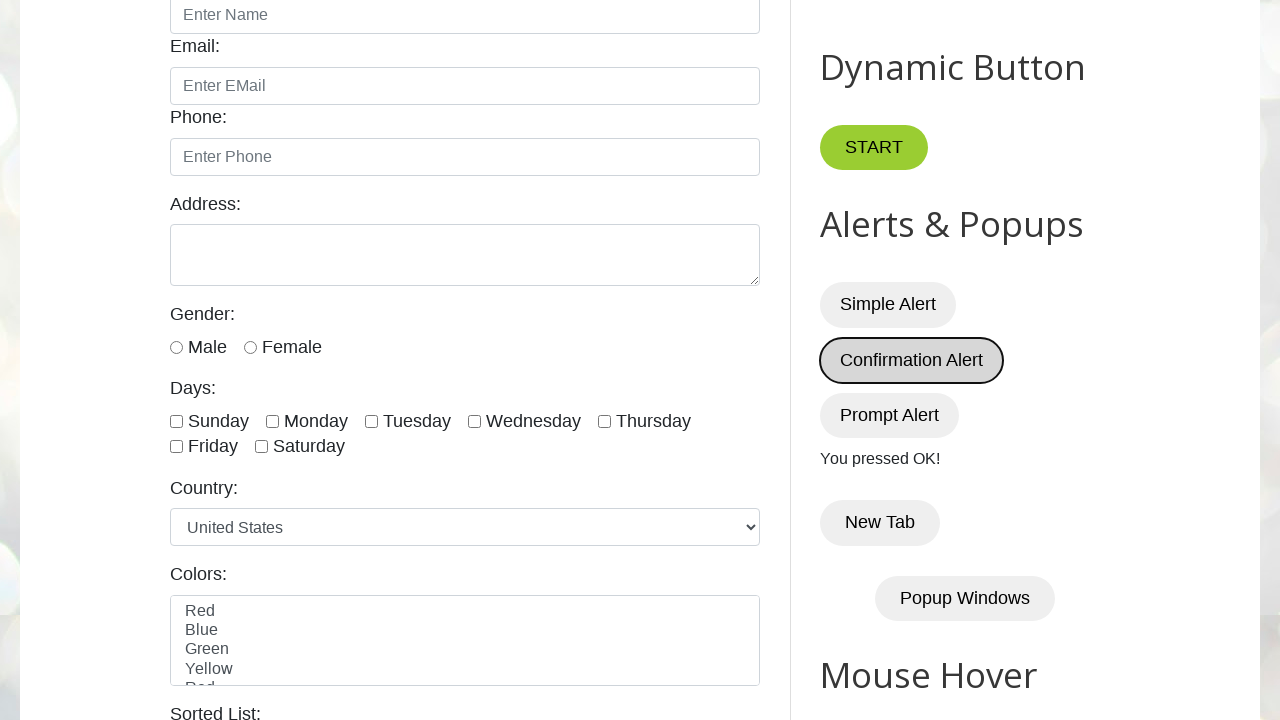

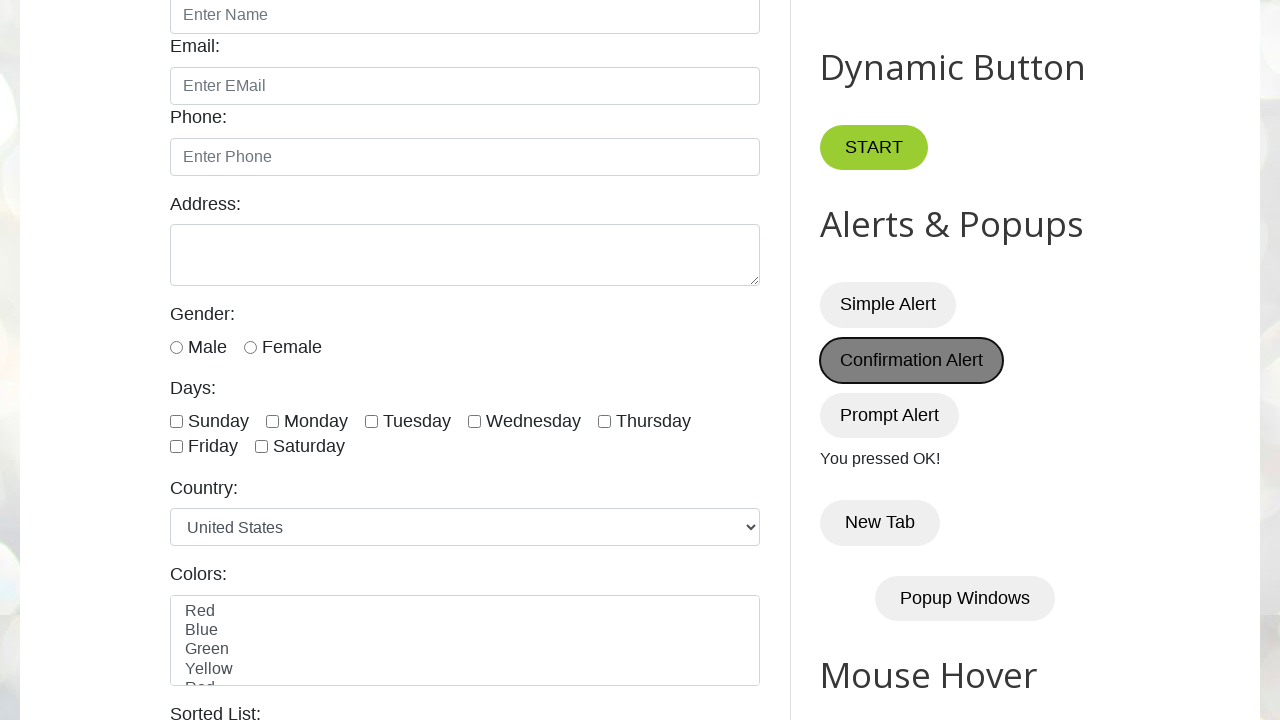